Tests navigation to the A/B test page and verifies the page header

Starting URL: https://the-internet.herokuapp.com/

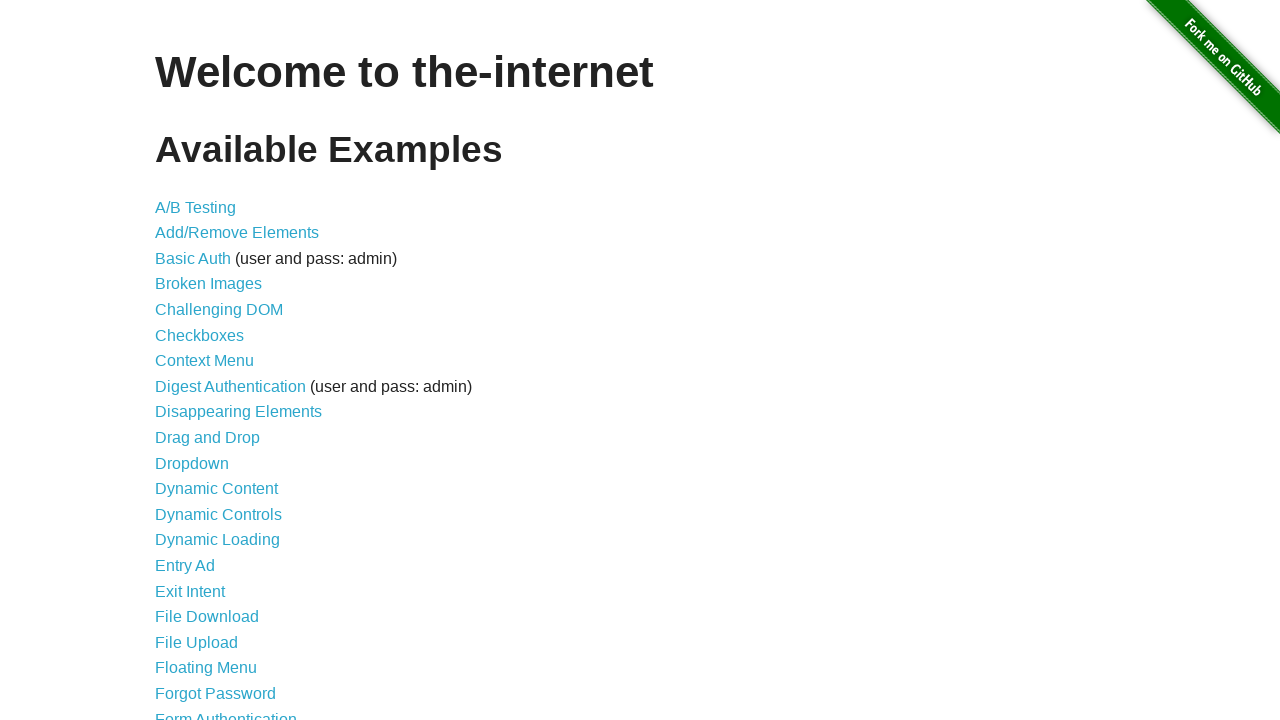

Clicked on A/B Testing link to navigate to A/B test page at (196, 207) on a[href='/abtest']
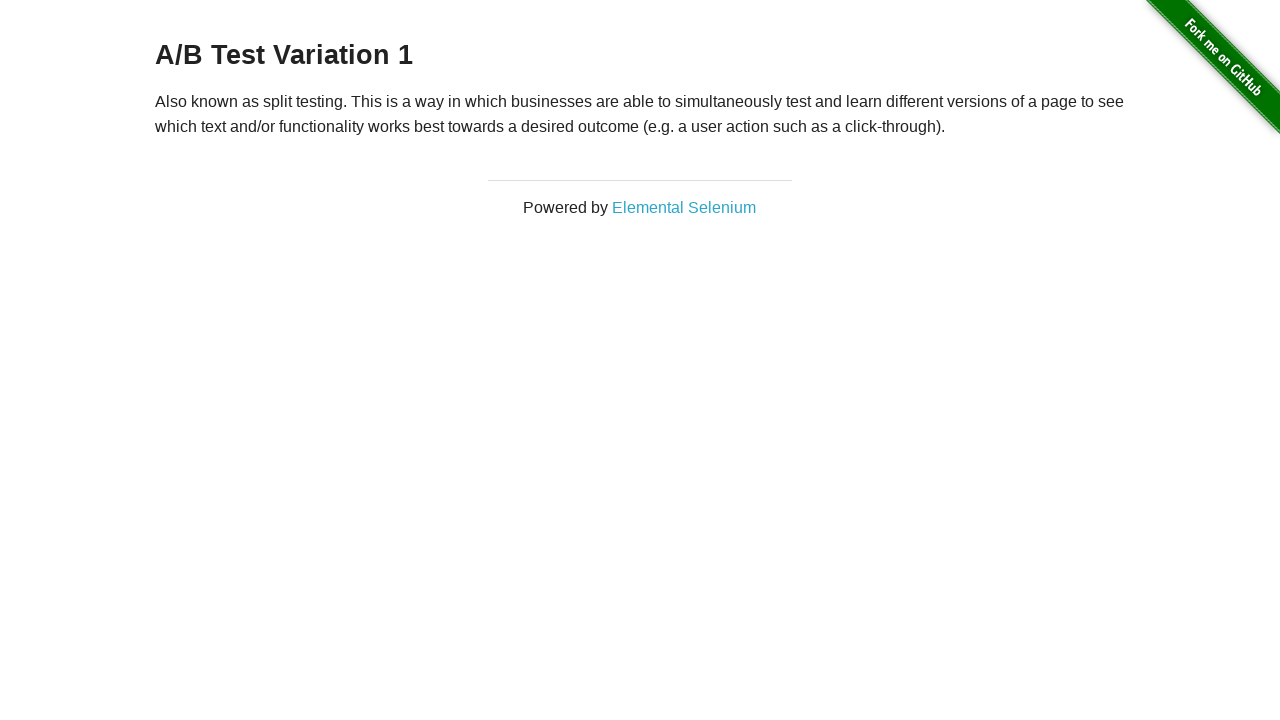

A/B test page header loaded successfully
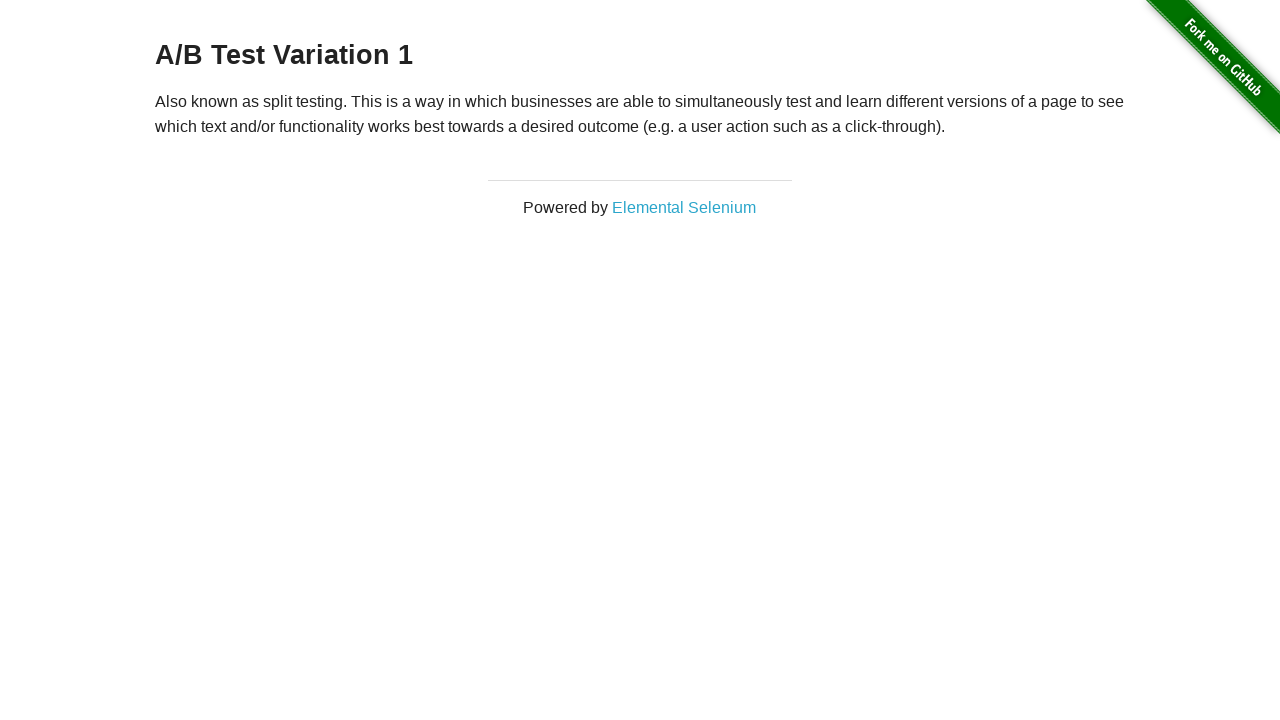

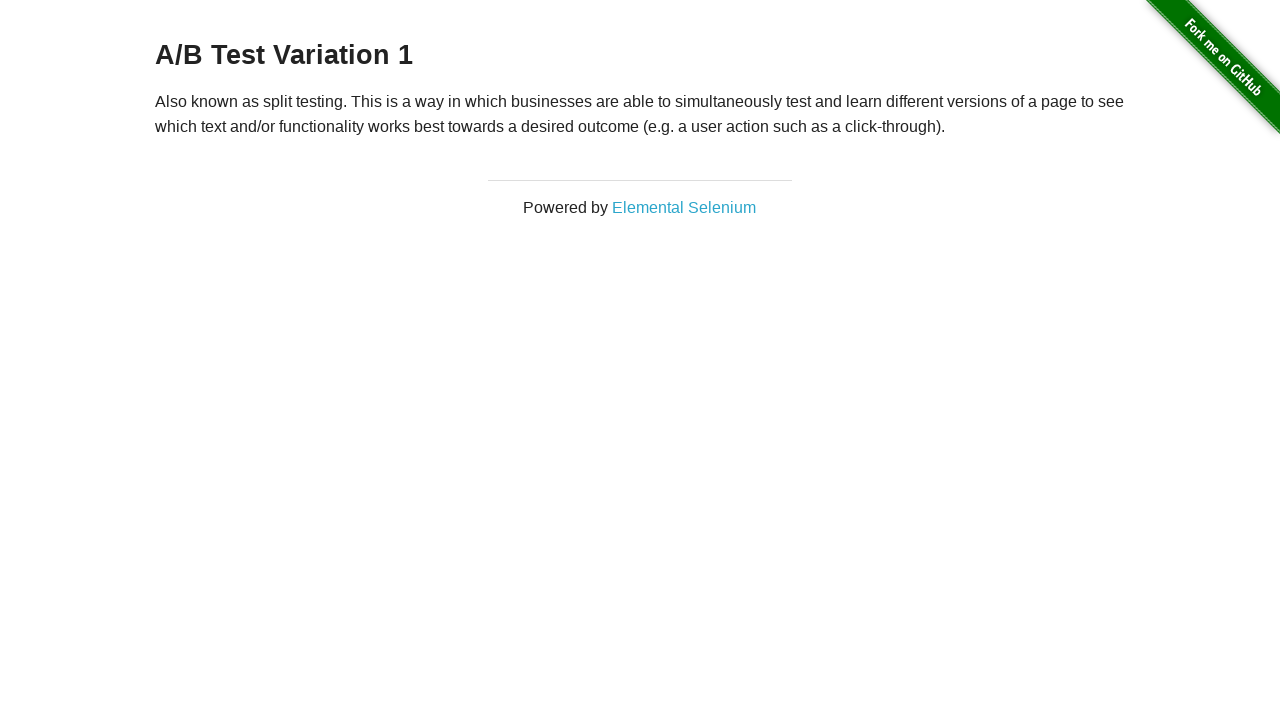